Tests drag and drop functionality by scrolling down the page and dragging an element by offset coordinates

Starting URL: https://chandanachaitanya.github.io/selenium-practice-site

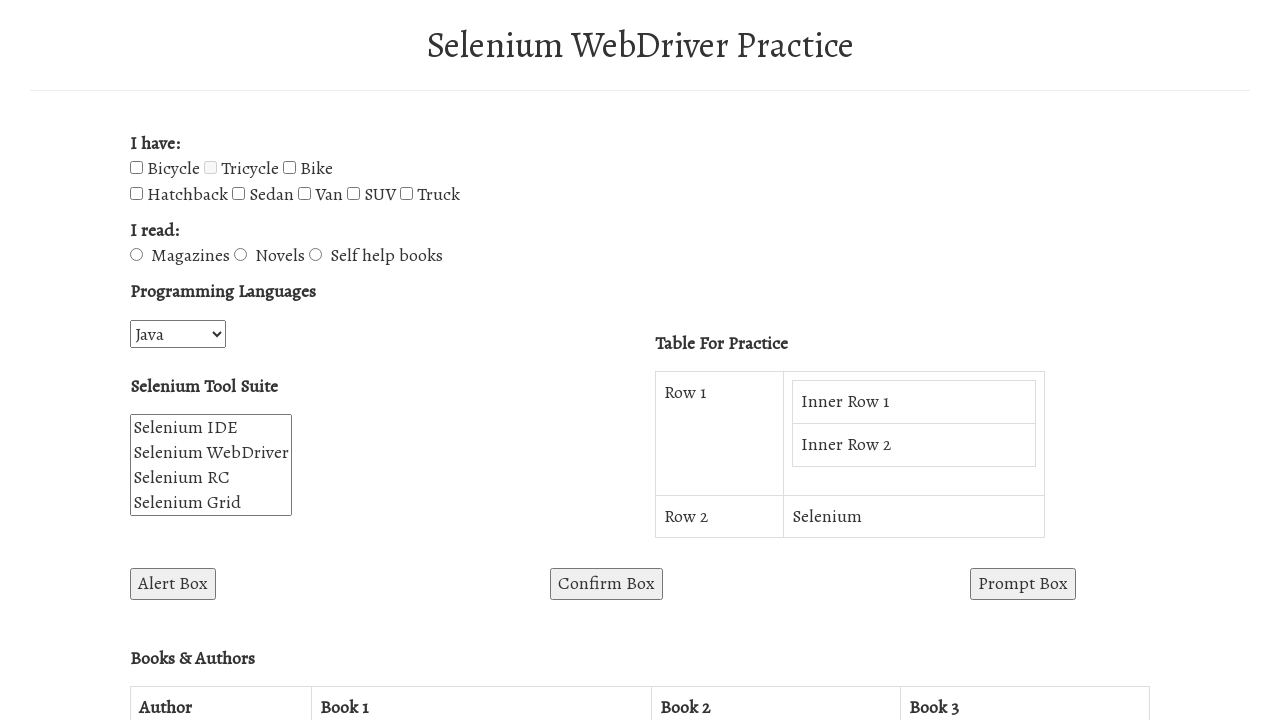

Scrolled down the page using PageDown key
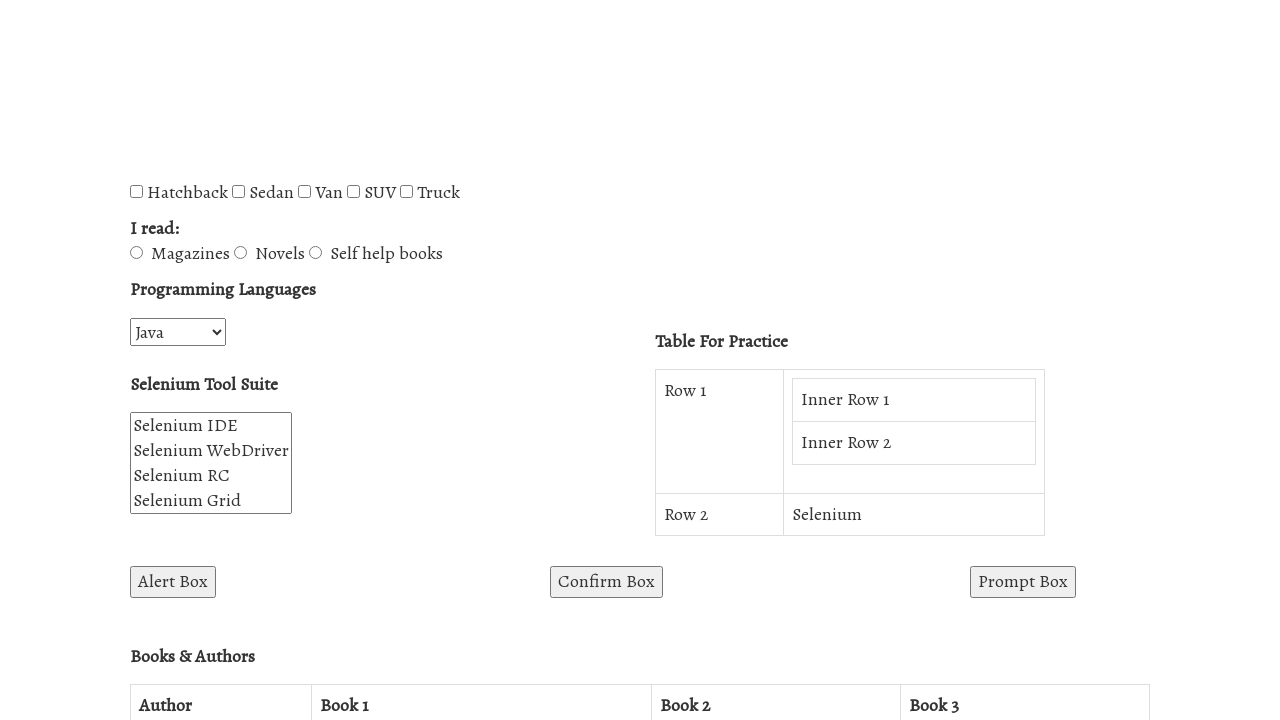

Scrolled down the page again using PageDown key
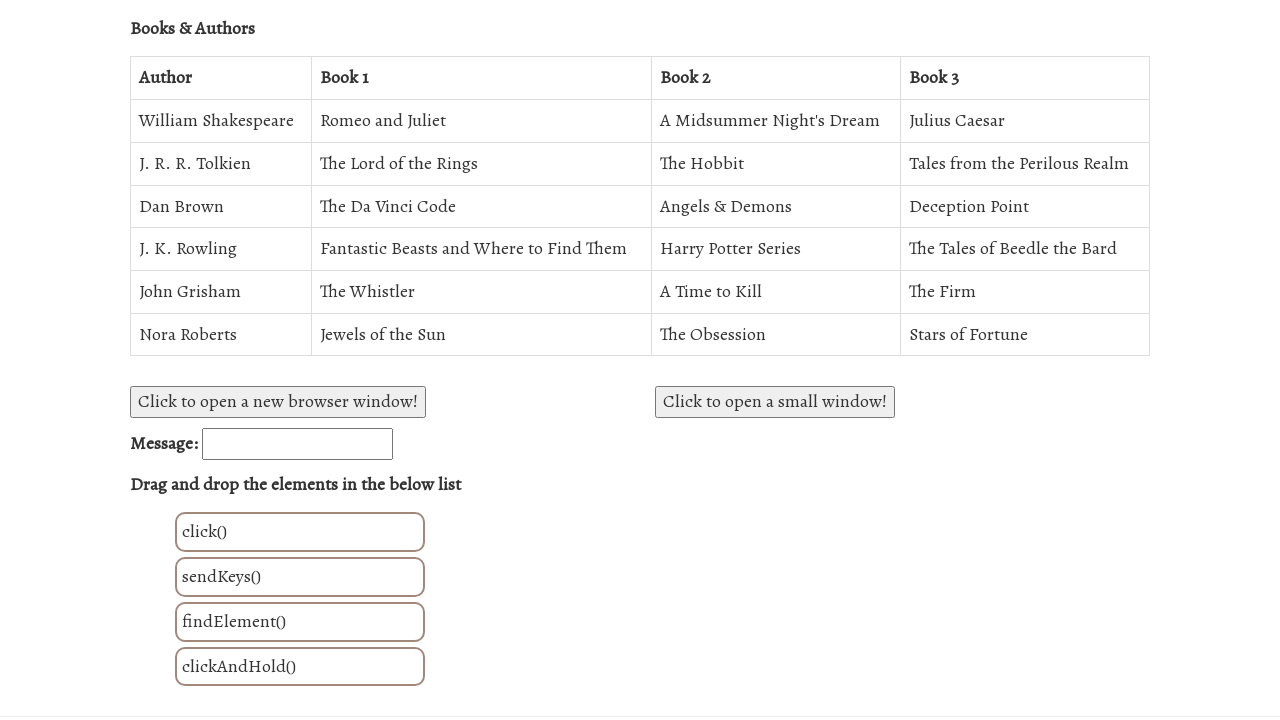

Waited 2000ms for page to settle
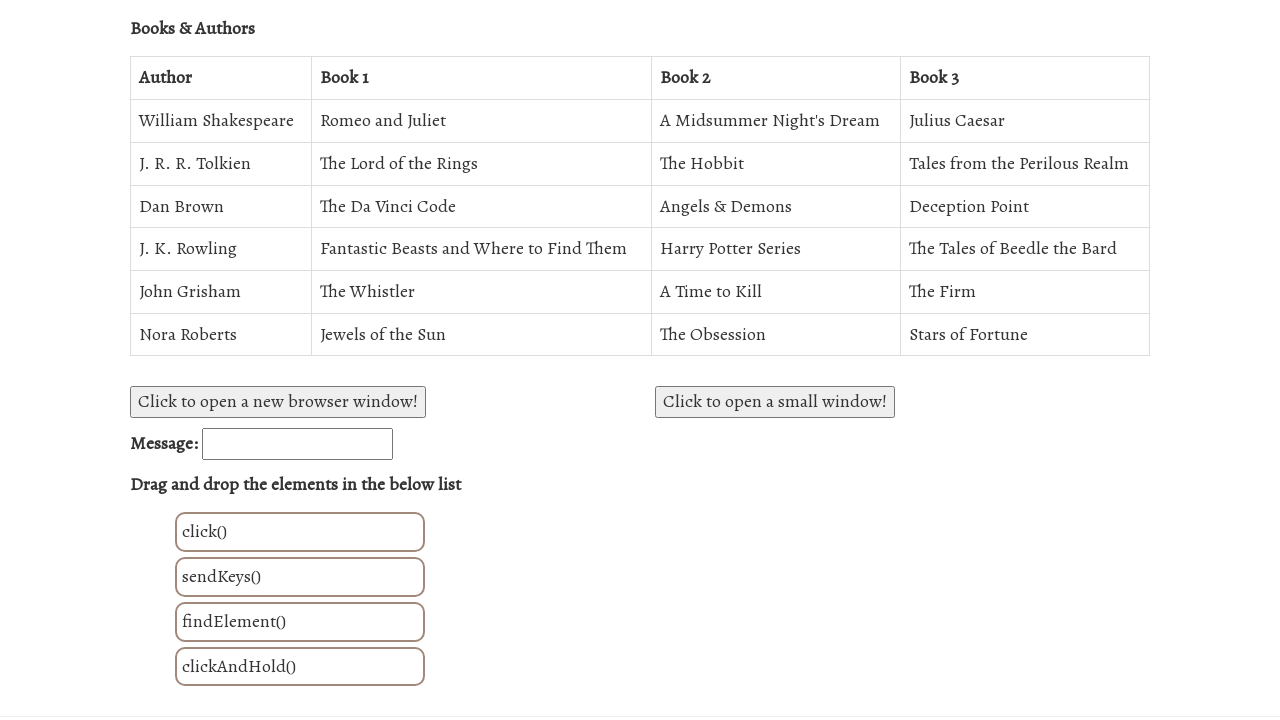

Located draggable element with id 'click'
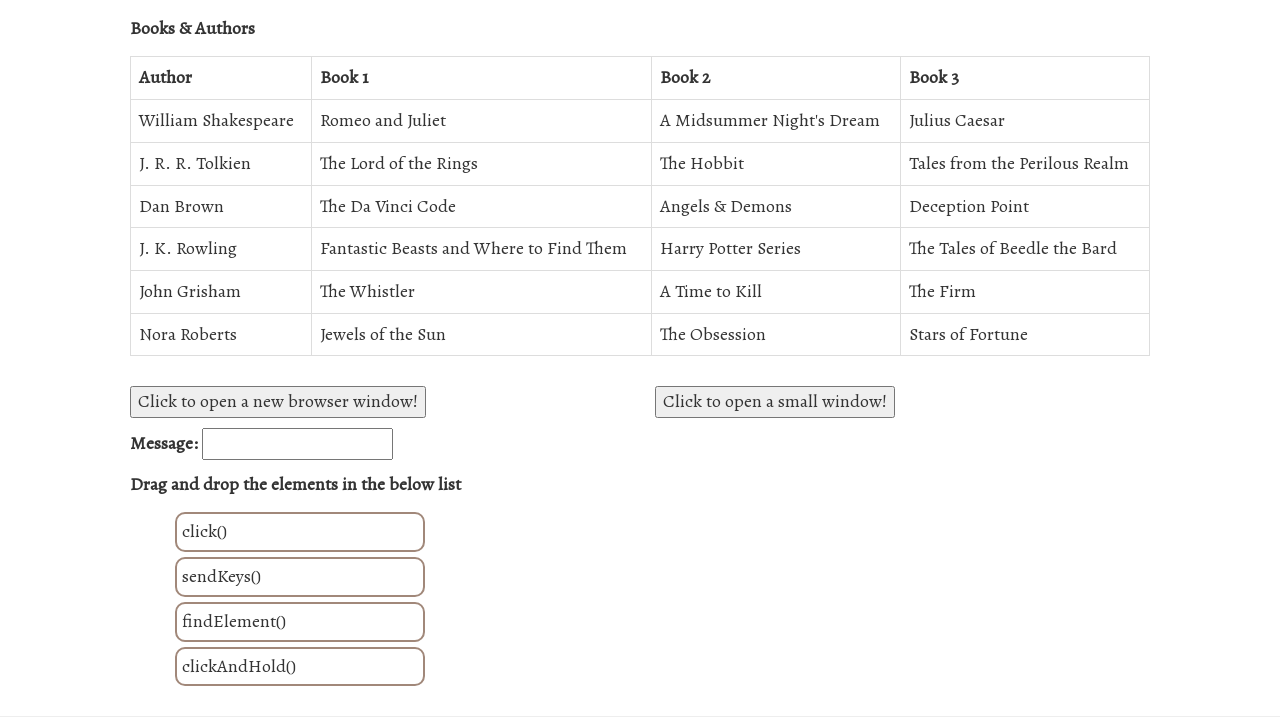

Retrieved bounding box coordinates of draggable element
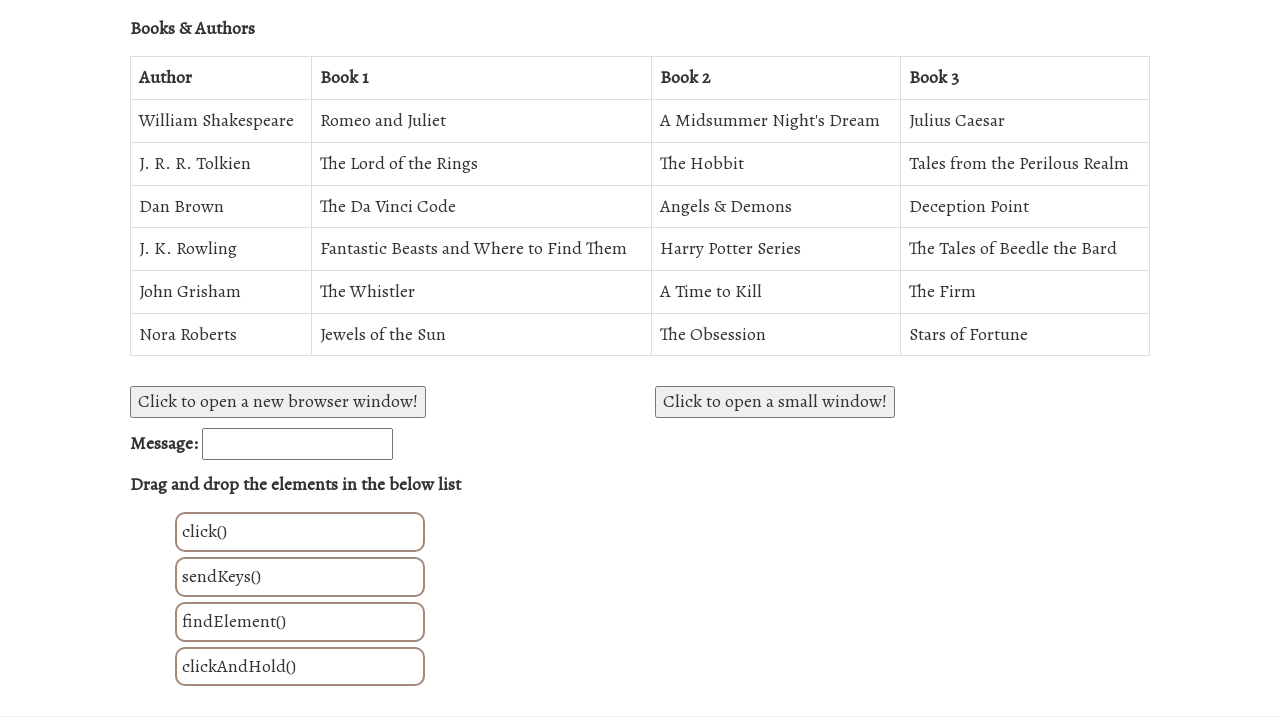

Moved mouse to center of draggable element at (300, 532)
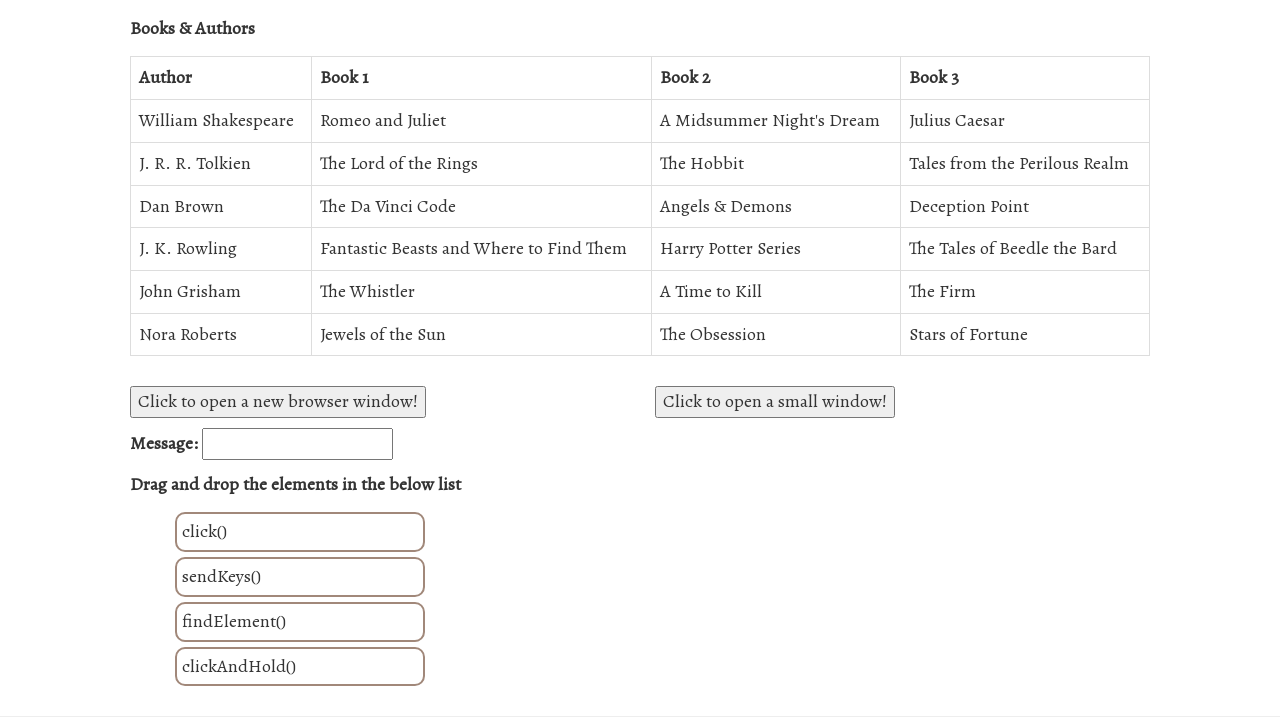

Pressed mouse button down to start drag at (300, 532)
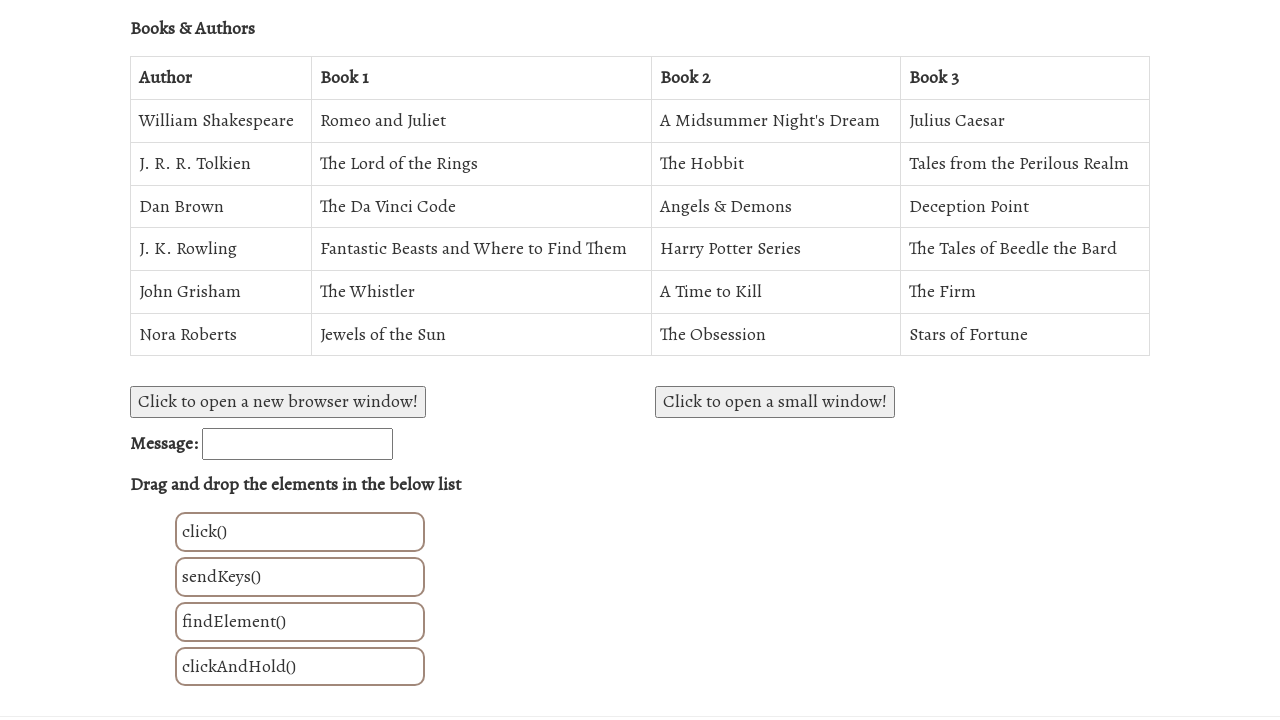

Moved mouse 50px right and 100px down to drag element at (350, 632)
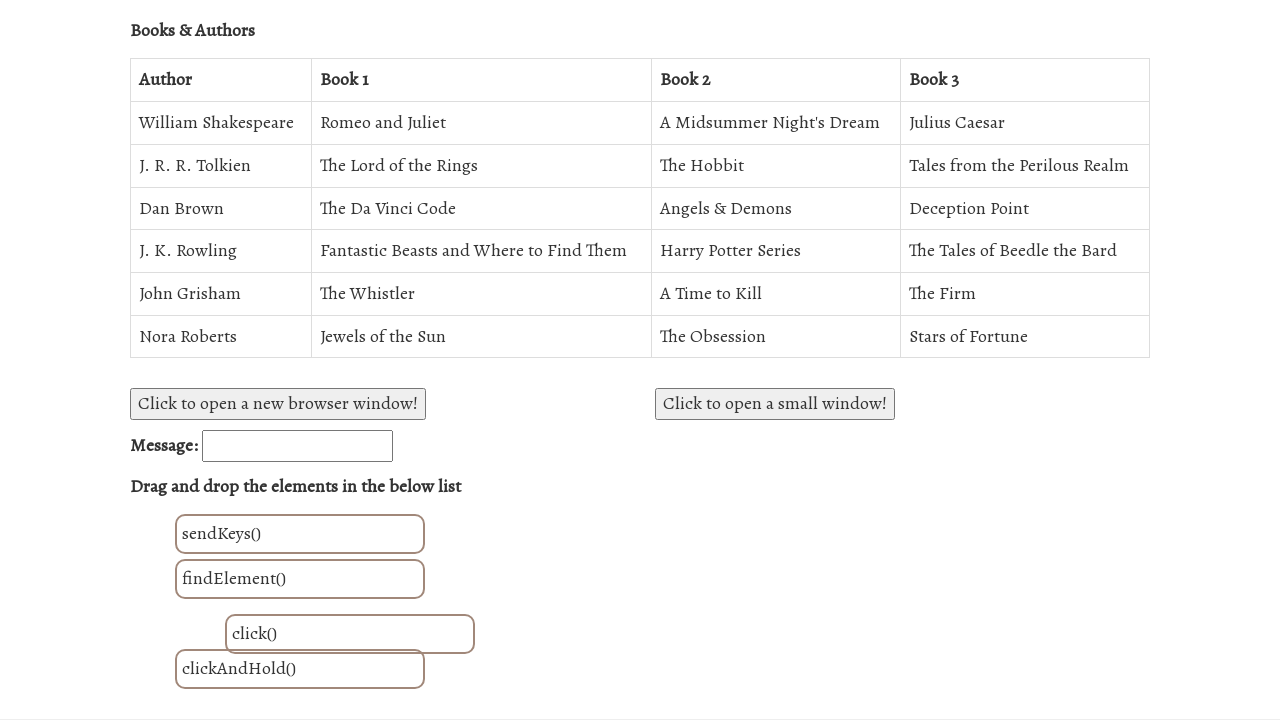

Released mouse button to complete drag and drop at (350, 632)
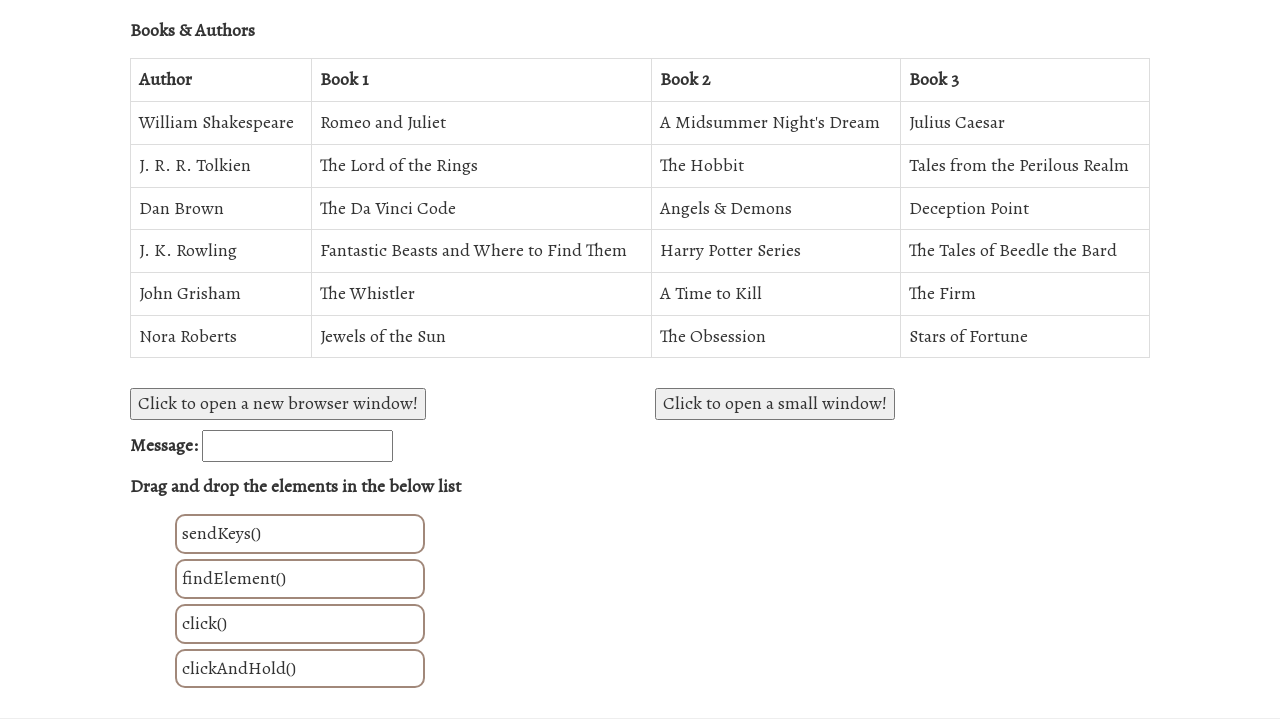

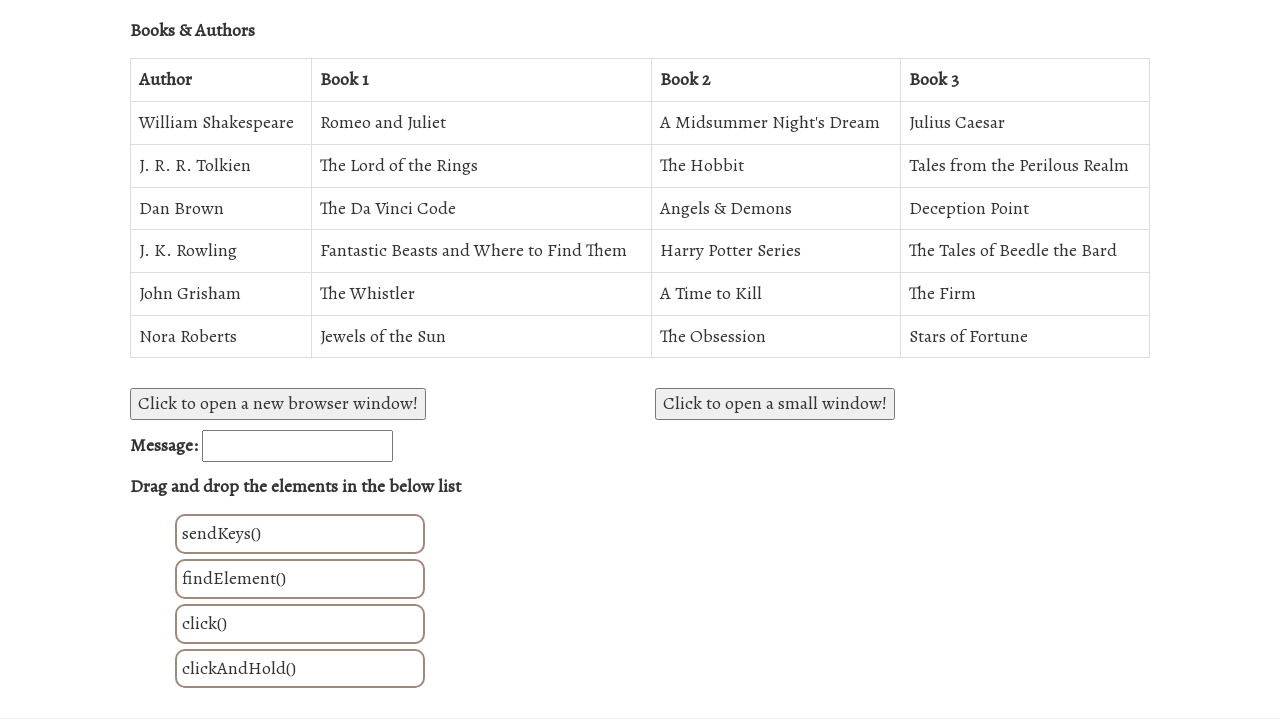